Tests that selecting an item from the dropdown updates the displayed value in the selection container

Starting URL: https://ng-select.github.io/ng-select/

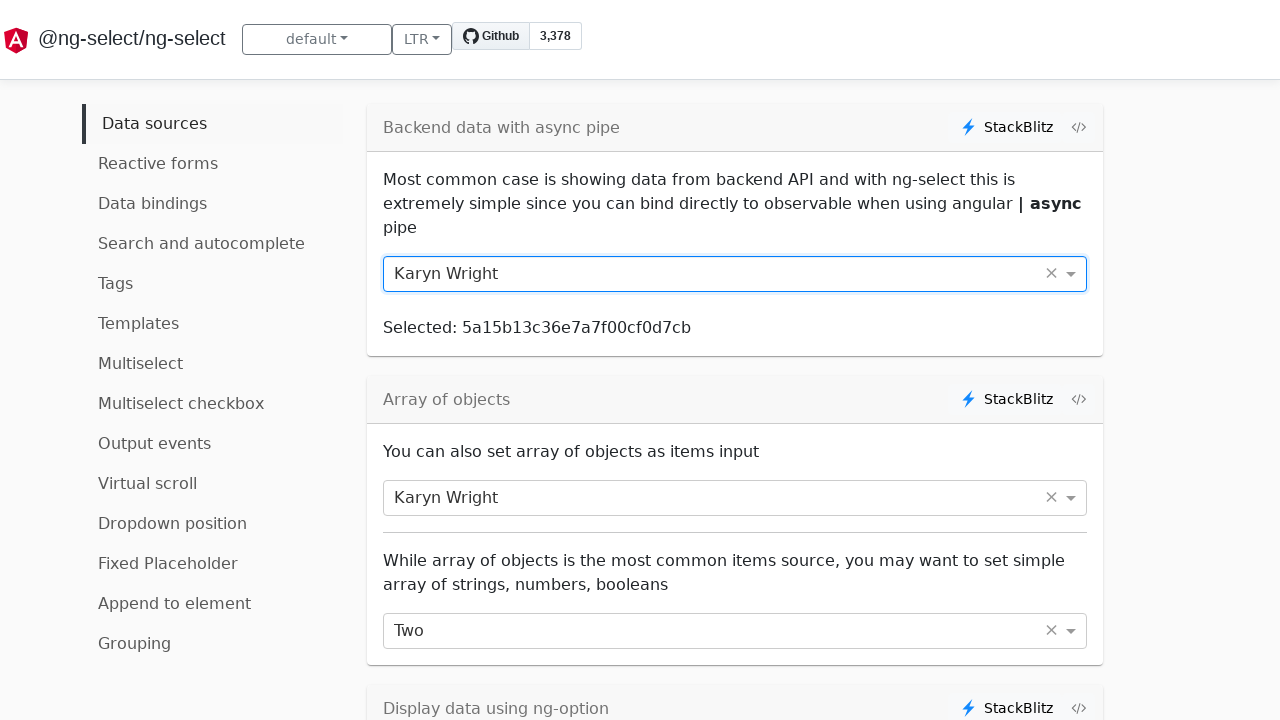

Dropdown list container is visible
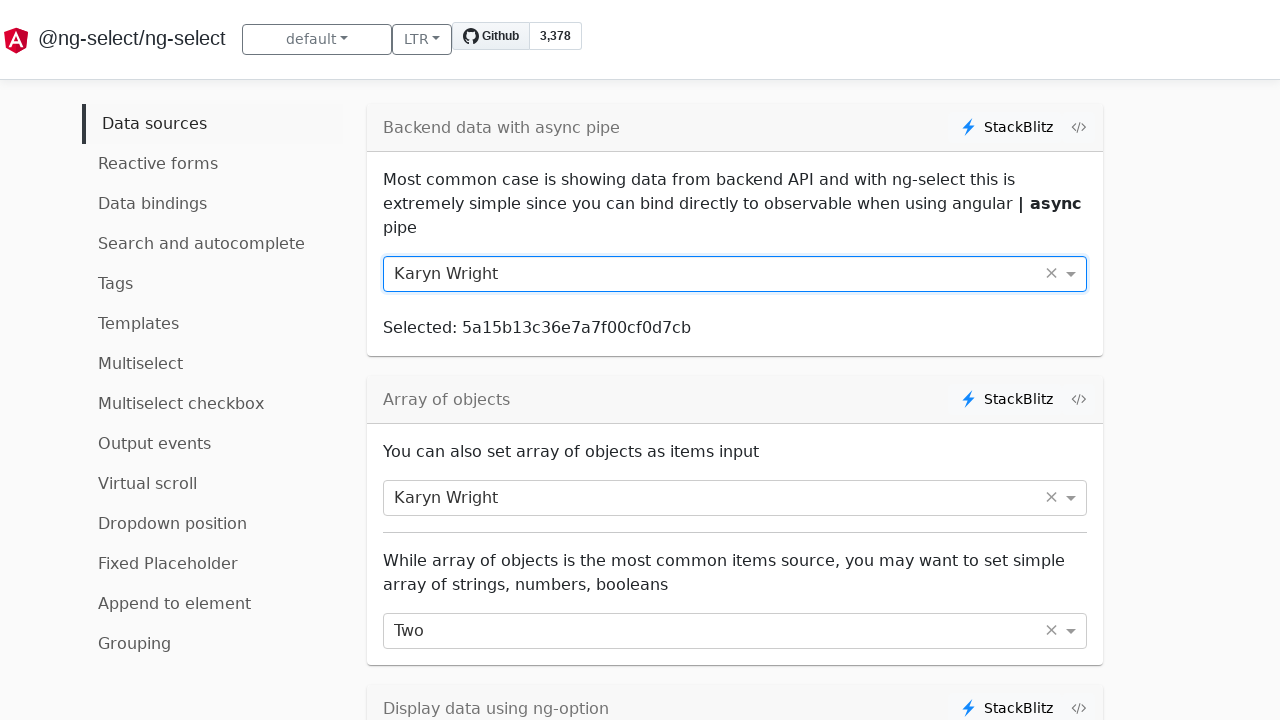

Clicked on dropdown to open it at (735, 274) on div.ng-select-container >> nth=0
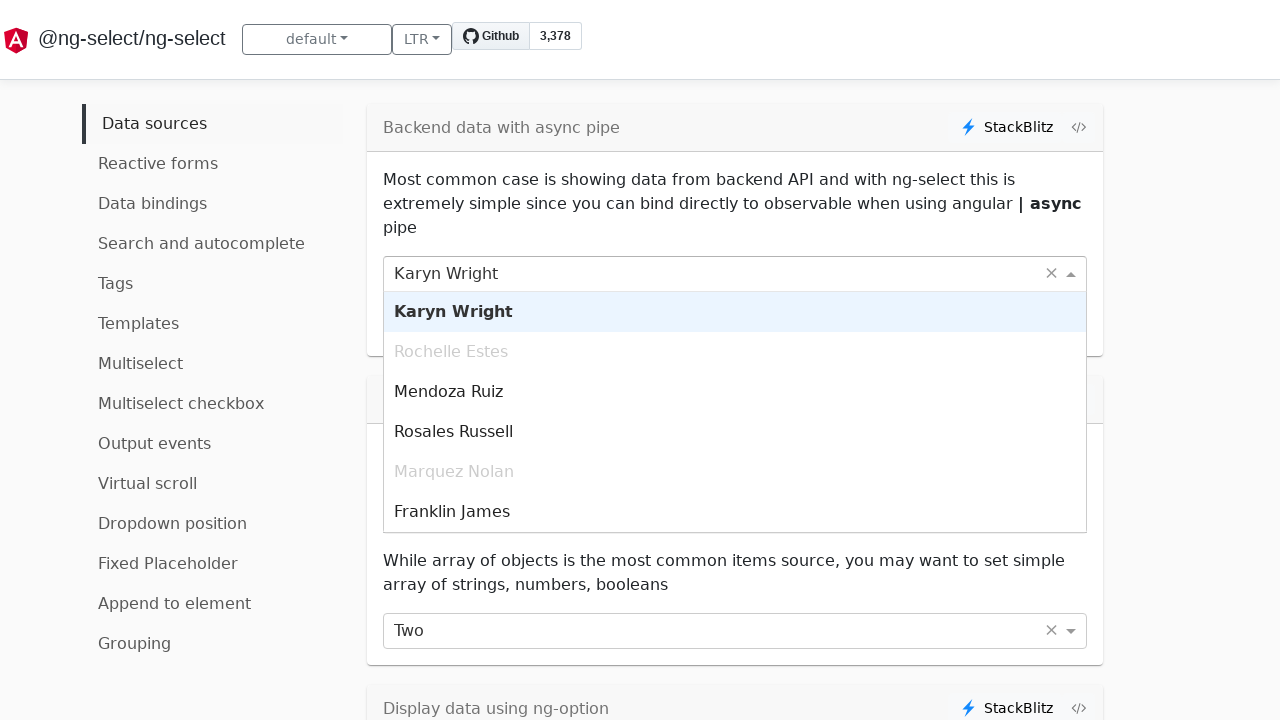

Dropdown panel appeared
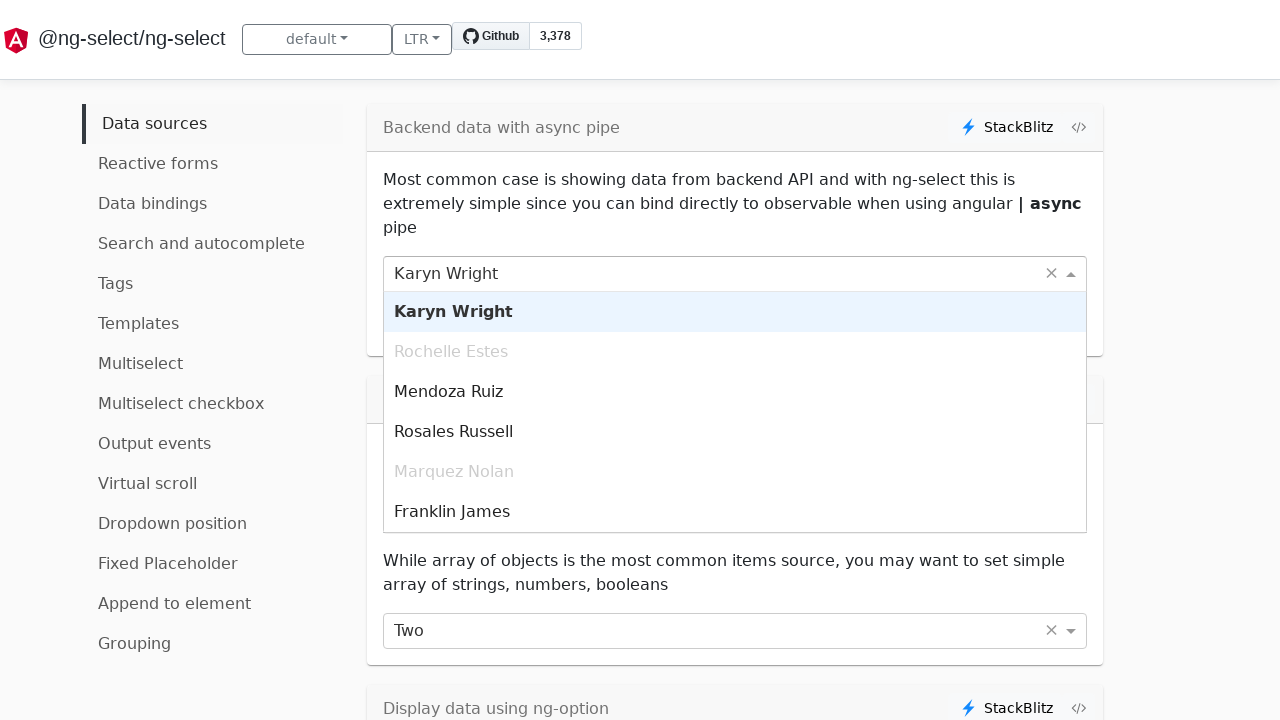

Selected first option from dropdown list at (735, 312) on .ng-option >> nth=0
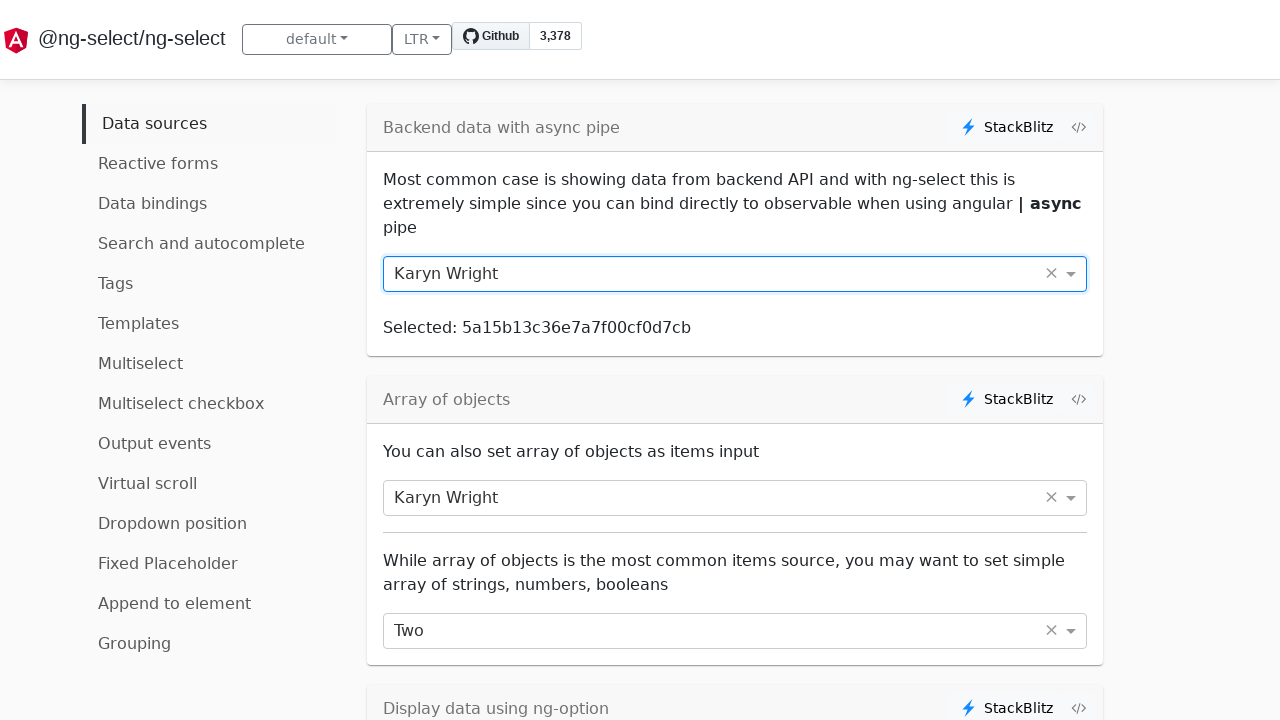

Selected value is displayed in the selection container
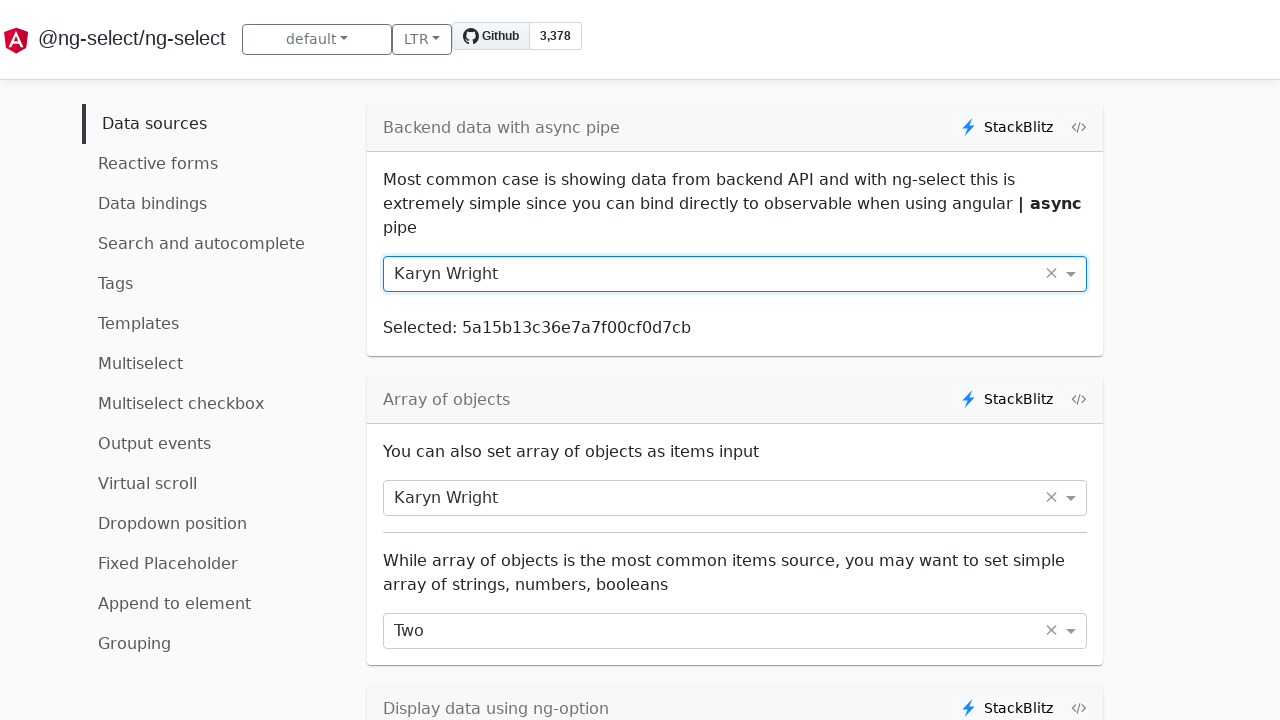

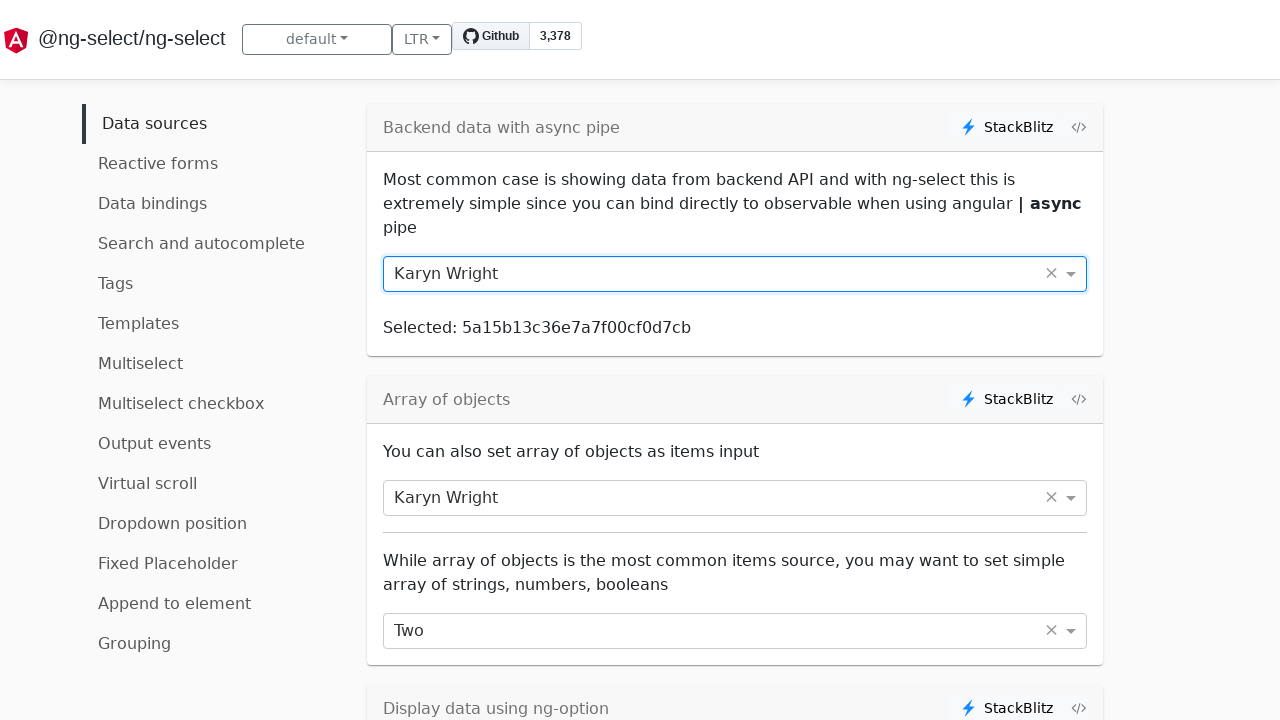